Tests window handling by switching to an iframe, clicking a button that opens a new window, and then closing the new window while switching back to the main window

Starting URL: https://www.w3schools.com/jsref/tryit.asp?filename=tryjsref_win_open

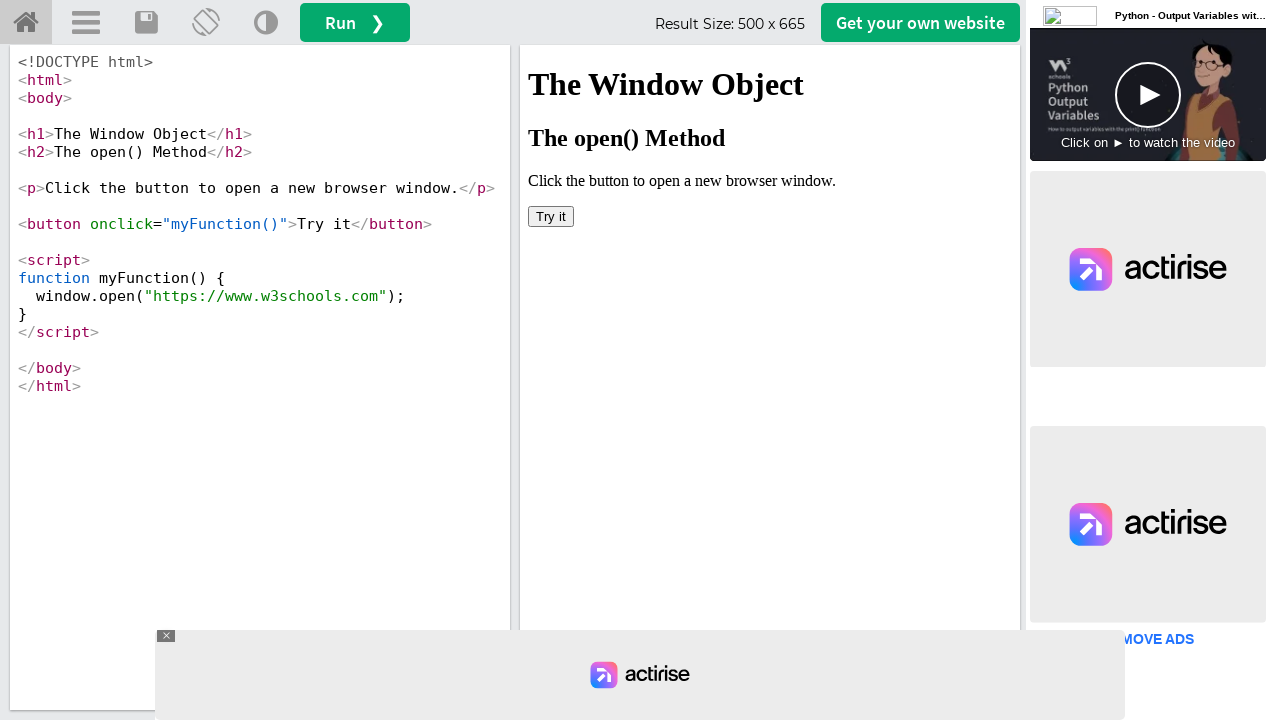

Located iframe with ID 'iframeResult'
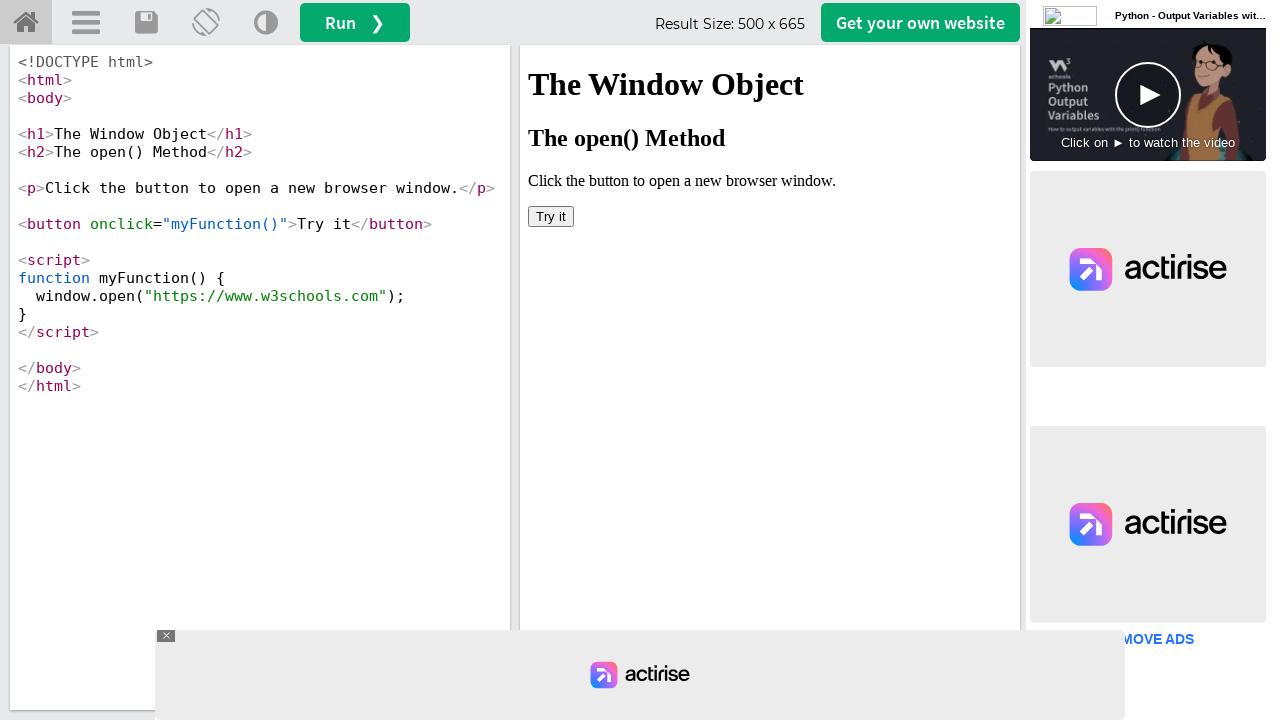

Clicked 'Try it' button inside iframe, expecting new popup window at (551, 216) on #iframeResult >> internal:control=enter-frame >> button:has-text('Try it')
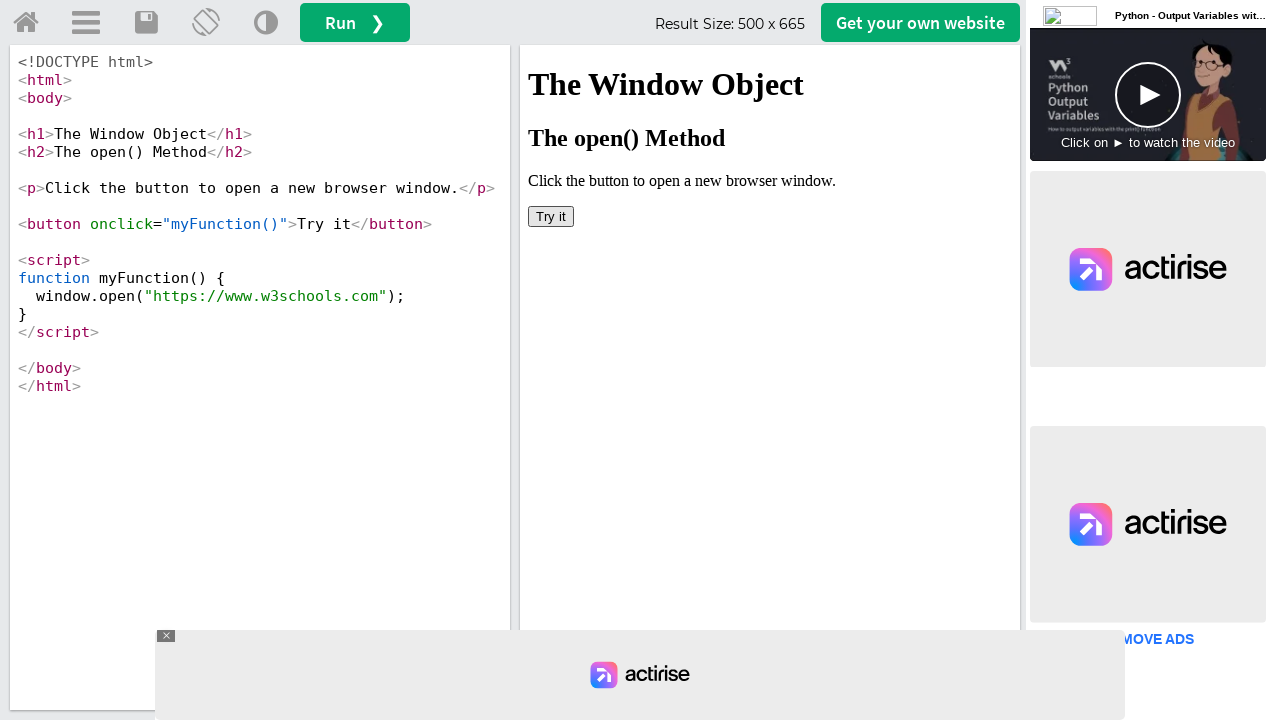

New popup window opened successfully
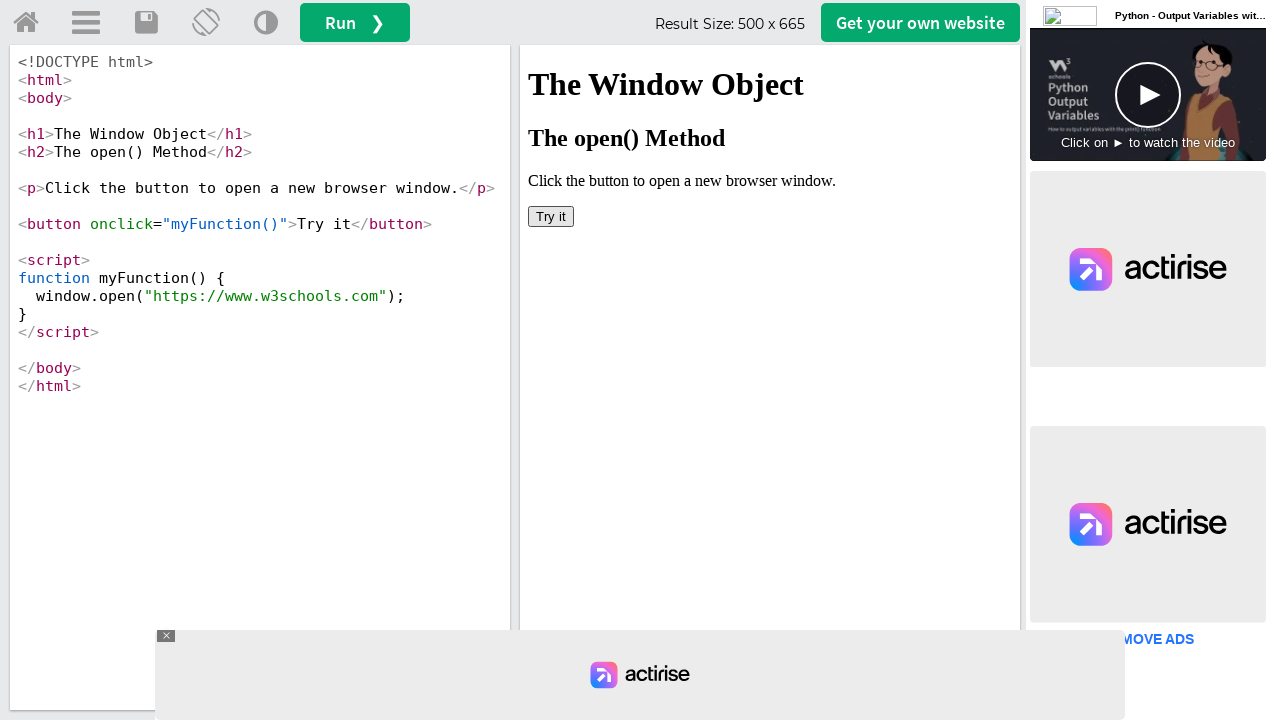

Captured new window URL: https://www.w3schools.com/ and title: W3Schools Online Web Tutorials
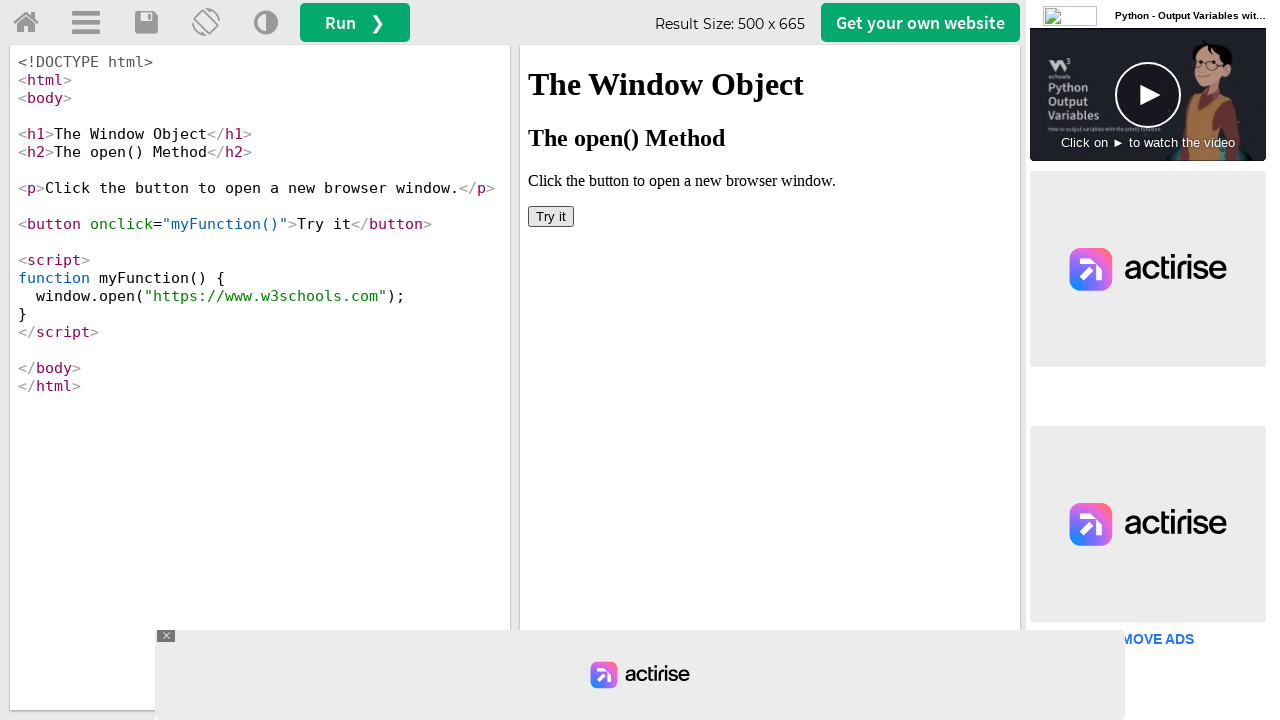

Closed the new popup window
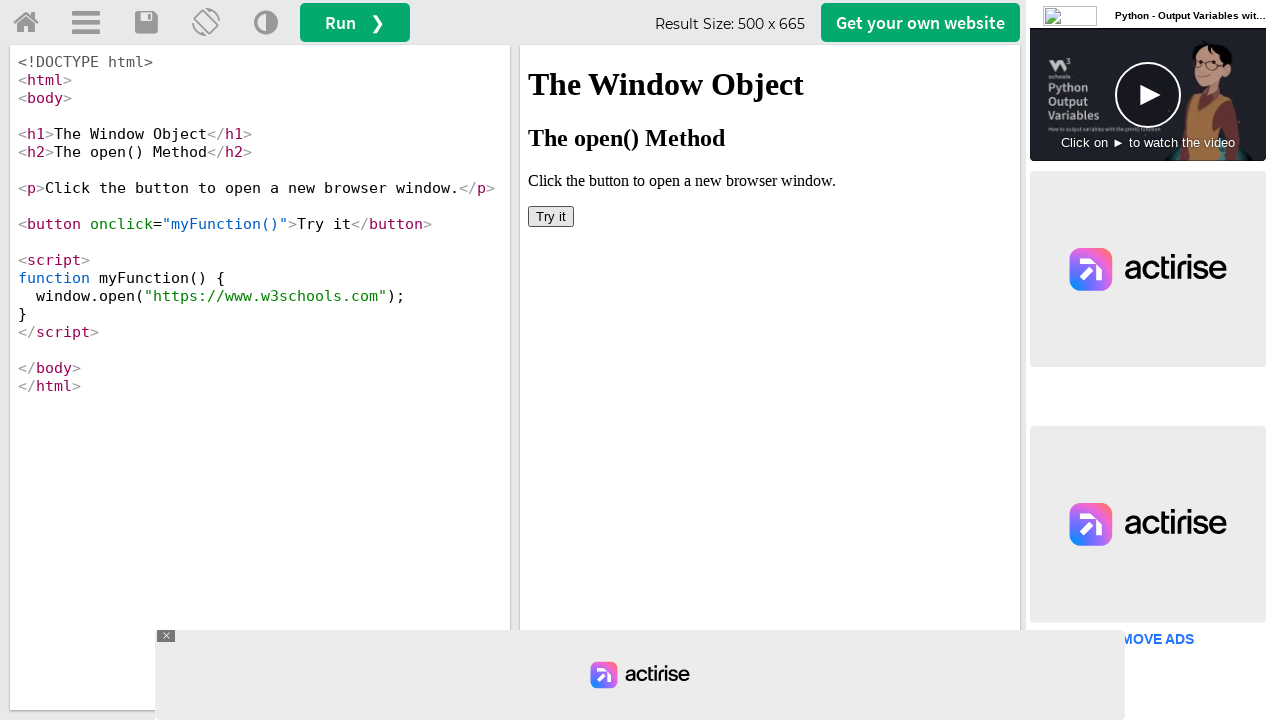

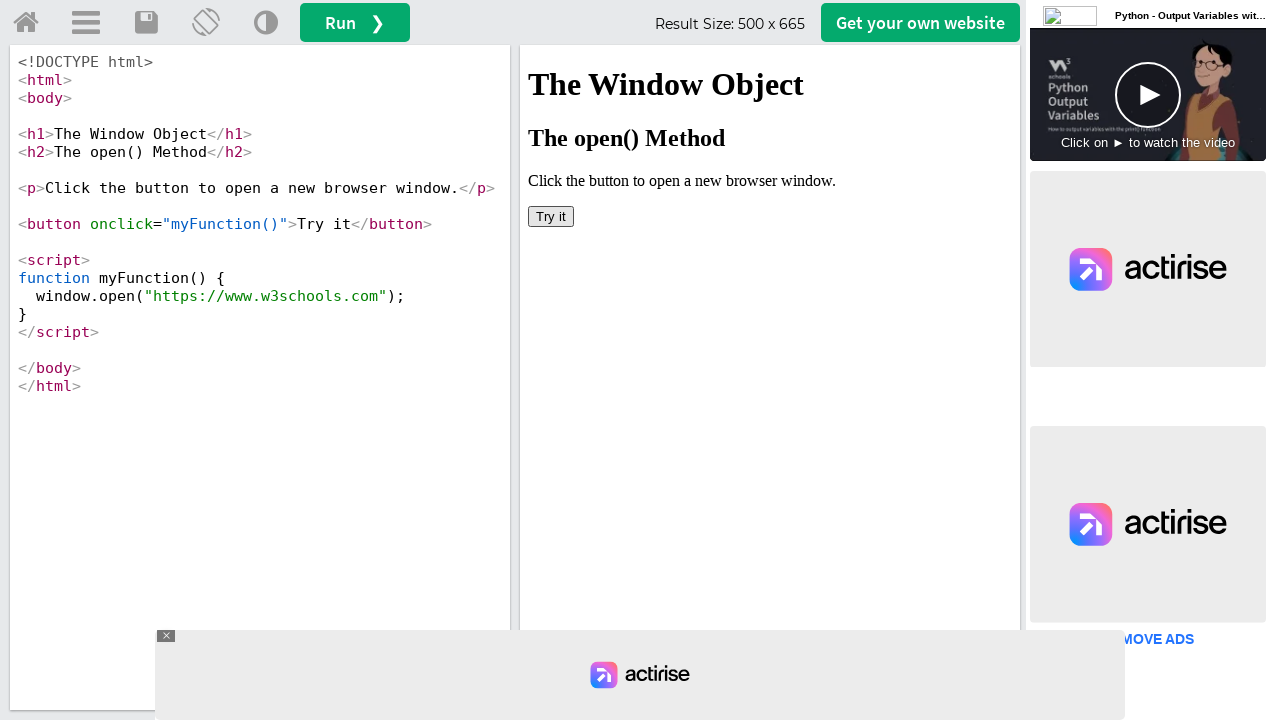